Tests checkbox functionality by selecting the last 2 checkboxes, then clearing all selected checkboxes

Starting URL: https://rahulshettyacademy.com/AutomationPractice/

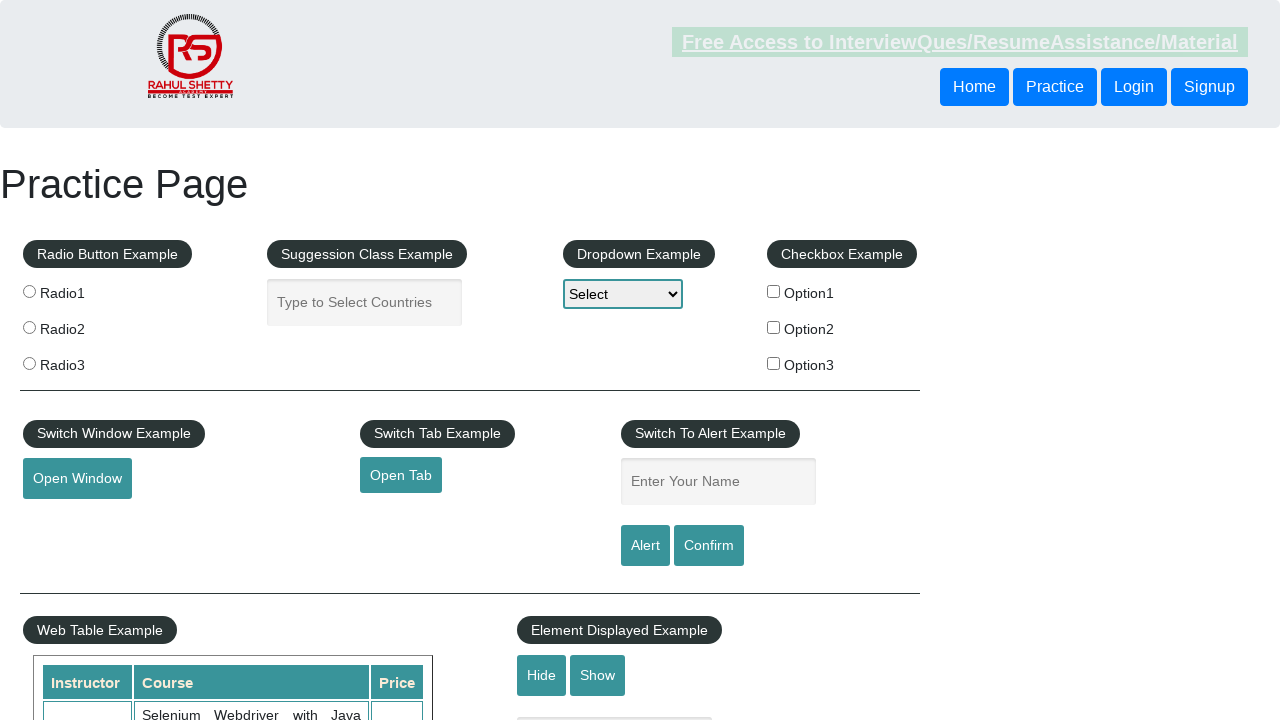

Navigated to AutomationPractice URL
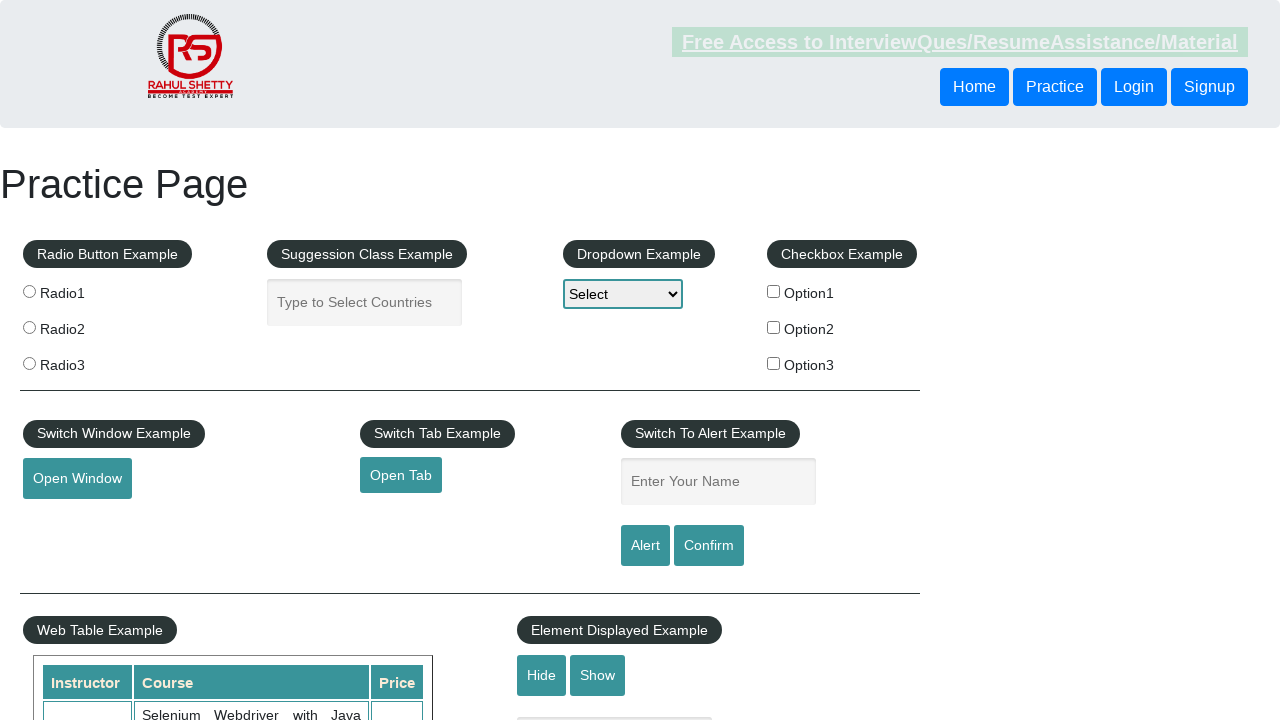

Retrieved all option checkboxes from the page
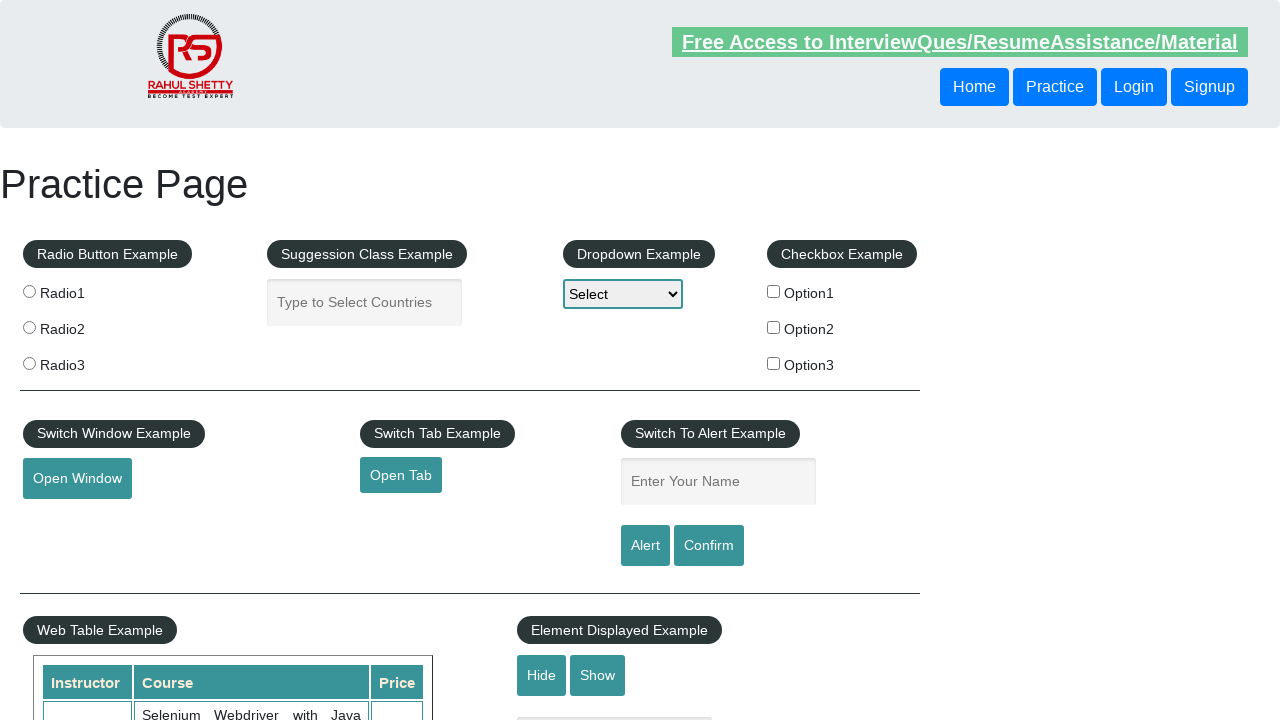

Selected checkbox at index 1 (one of the last 2 checkboxes) at (774, 327) on input[type='checkbox'][value*='option'] >> nth=1
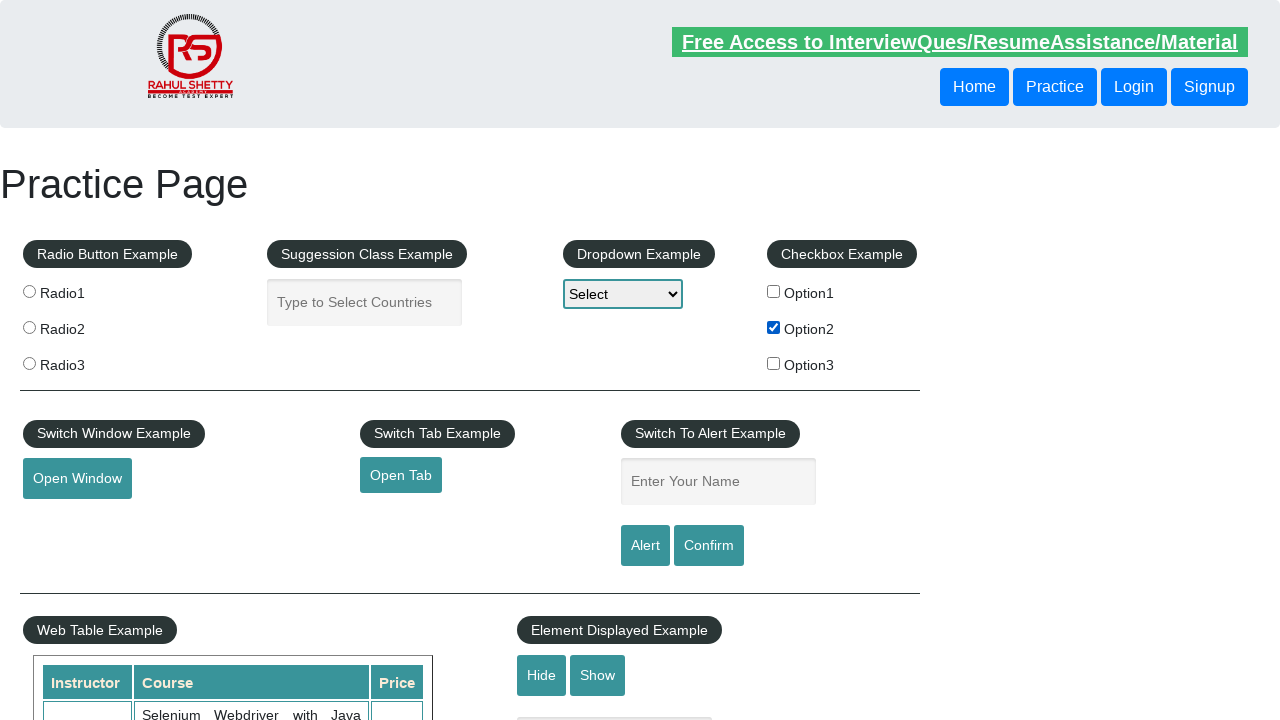

Selected checkbox at index 2 (one of the last 2 checkboxes) at (774, 363) on input[type='checkbox'][value*='option'] >> nth=2
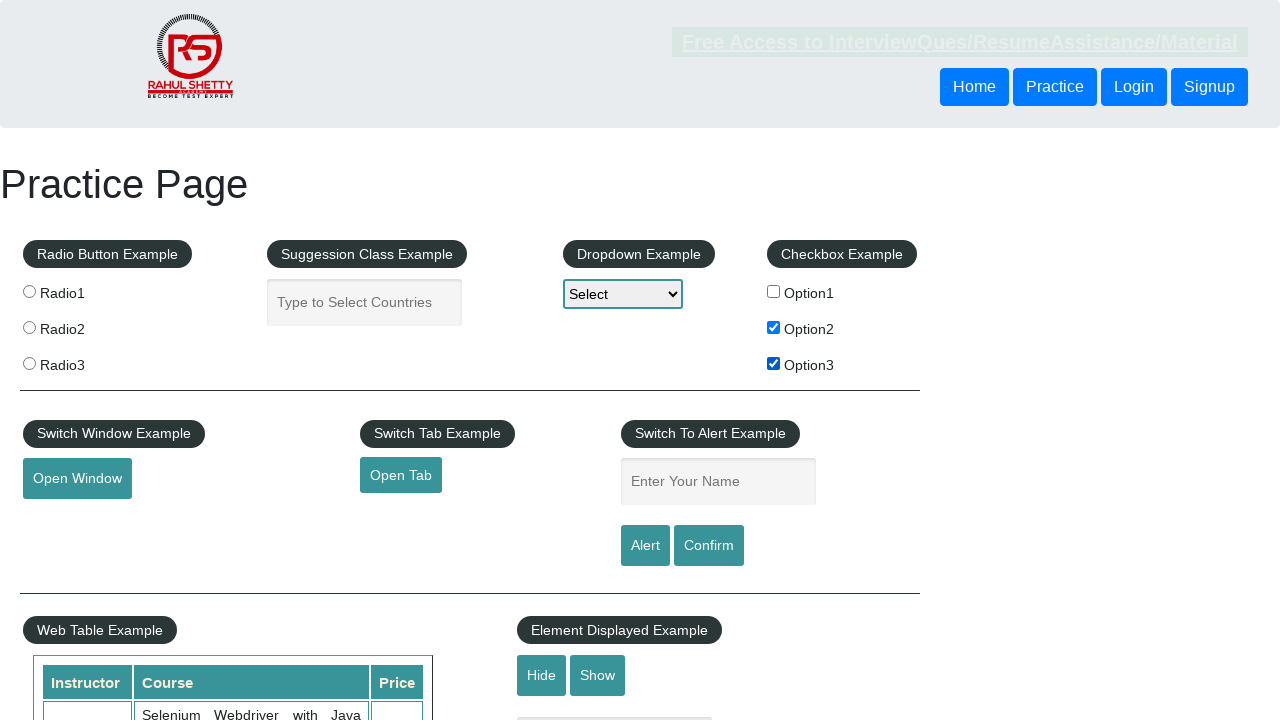

Waited 3 seconds to observe checkbox selection
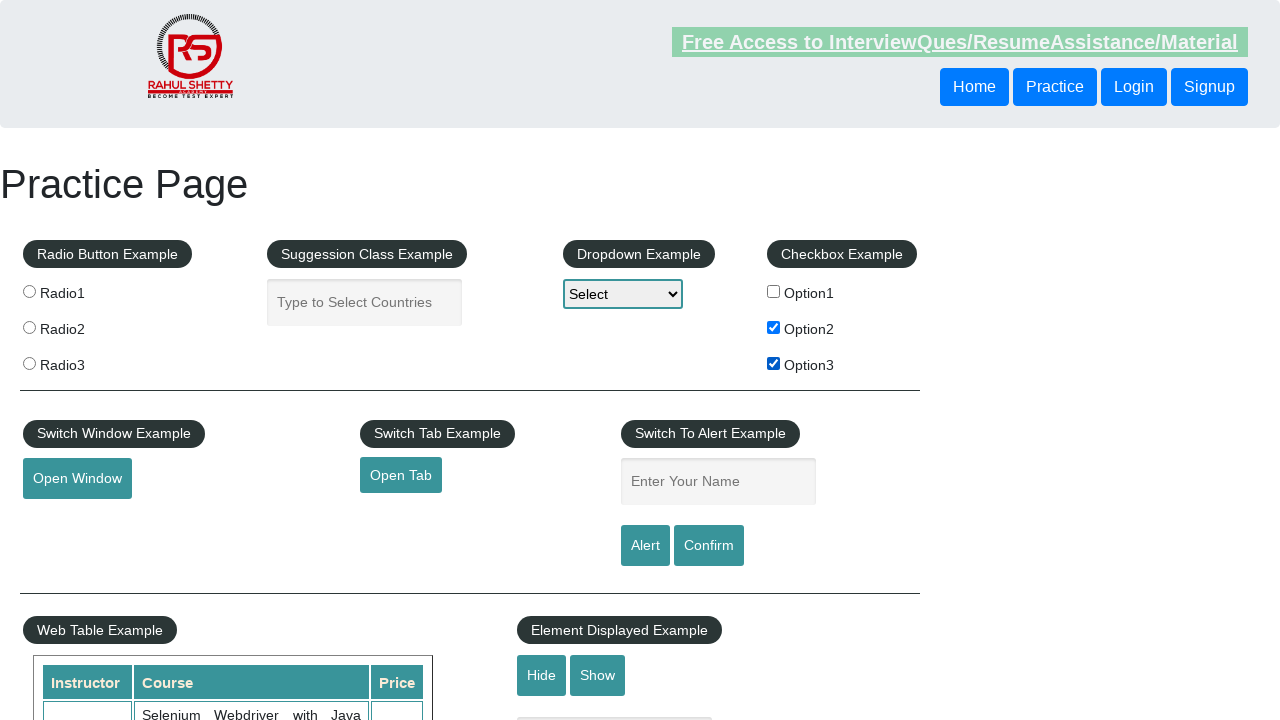

Cleared a selected checkbox at (774, 327) on input[type='checkbox'][value*='option'] >> nth=1
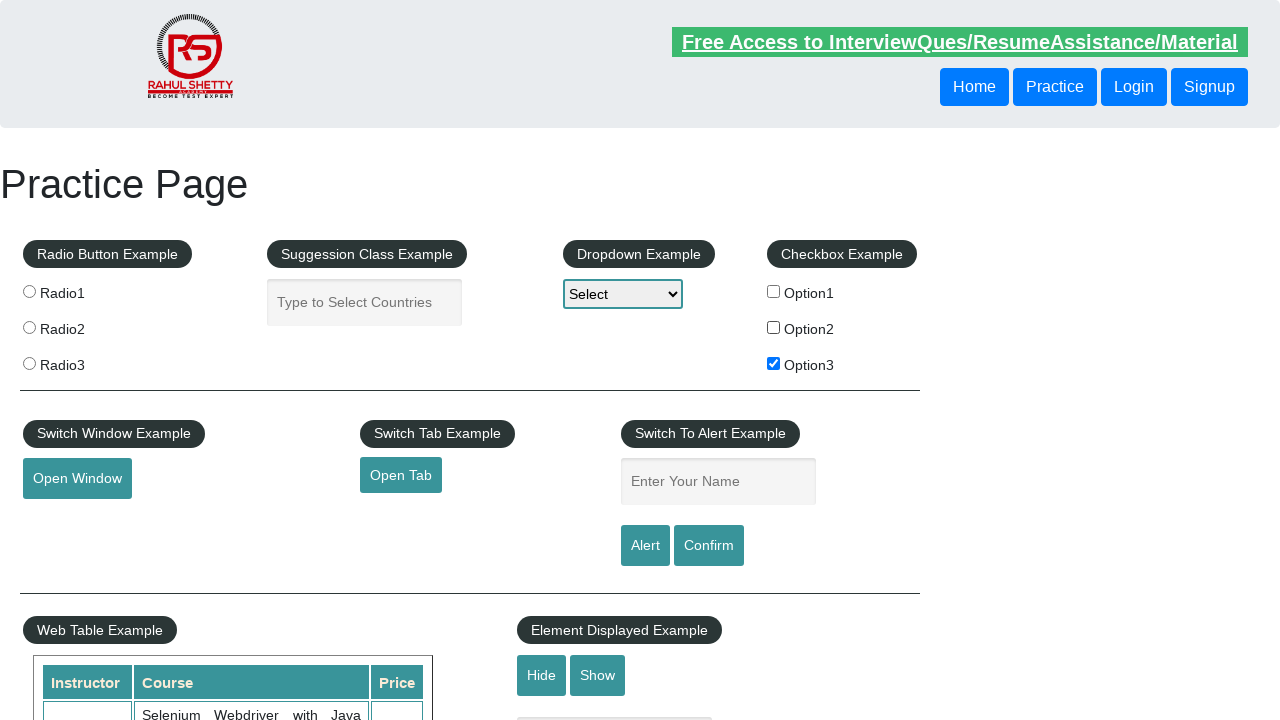

Cleared a selected checkbox at (774, 363) on input[type='checkbox'][value*='option'] >> nth=2
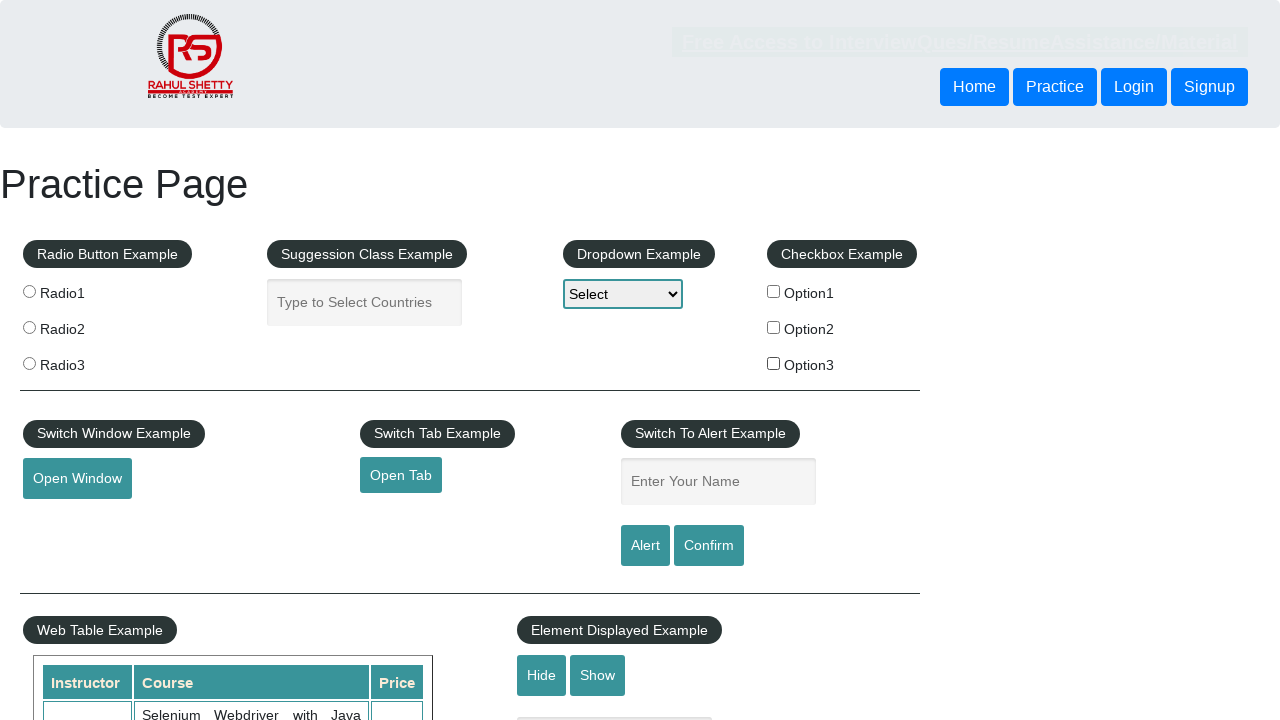

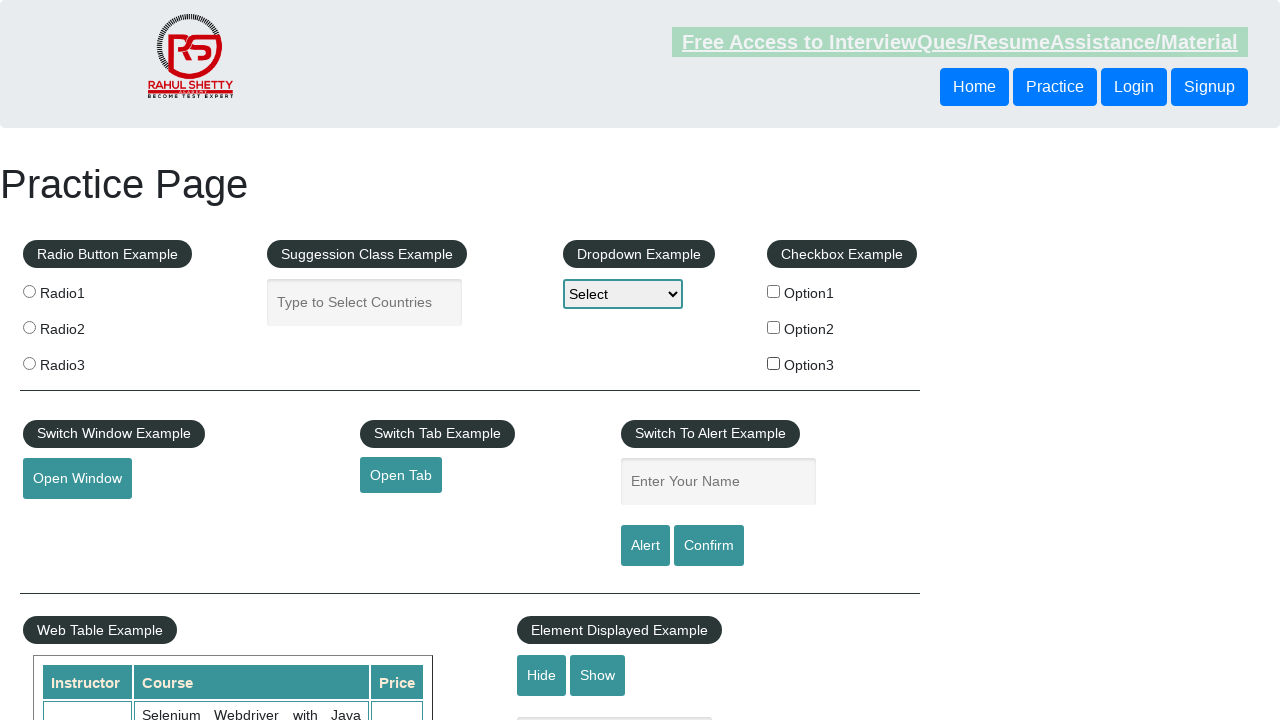